Tests confirm JavaScript alert by clicking the Confirm Alert button, reading the alert text, and accepting it

Starting URL: https://v1.training-support.net/selenium/javascript-alerts

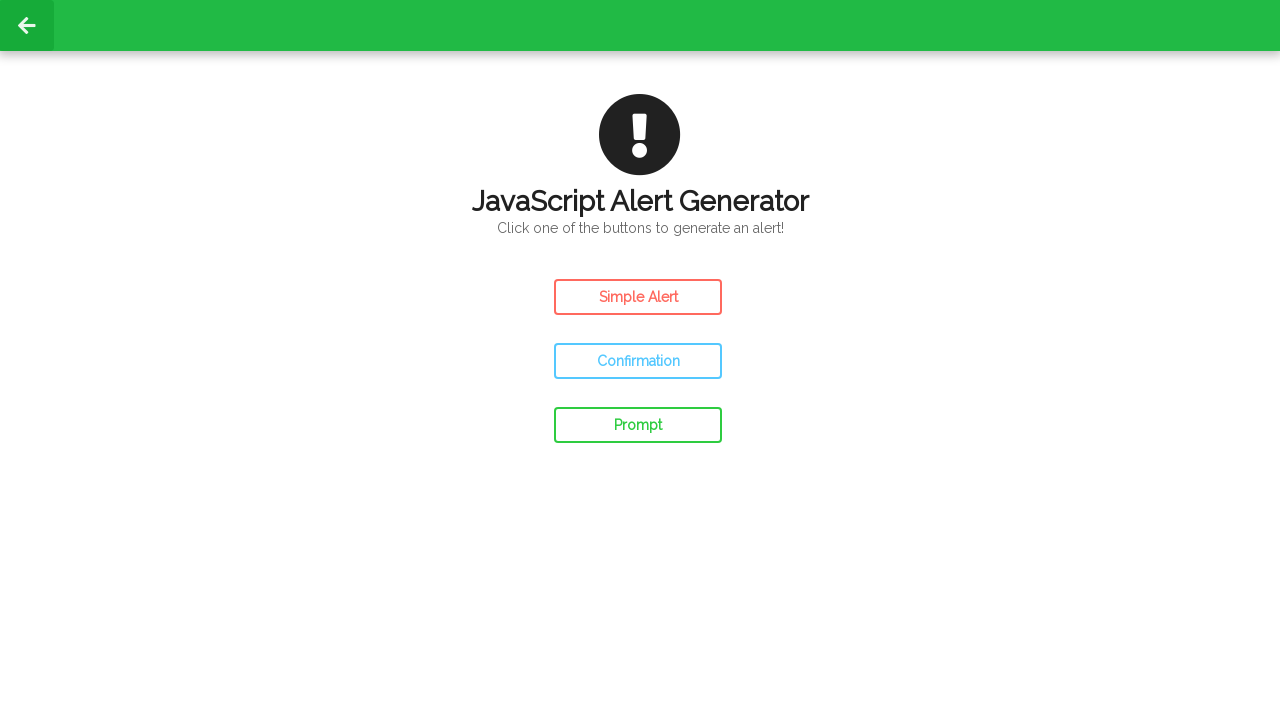

Set up dialog handler to accept alerts
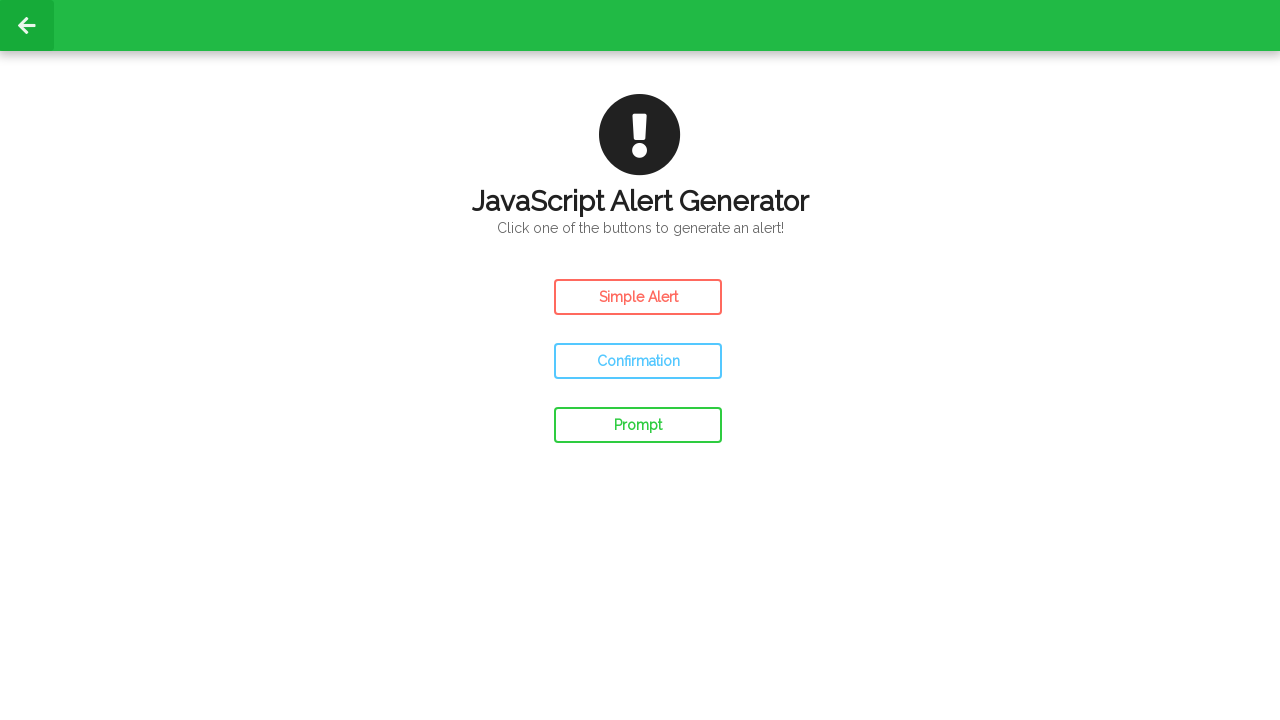

Clicked the Confirm Alert button at (638, 361) on #confirm
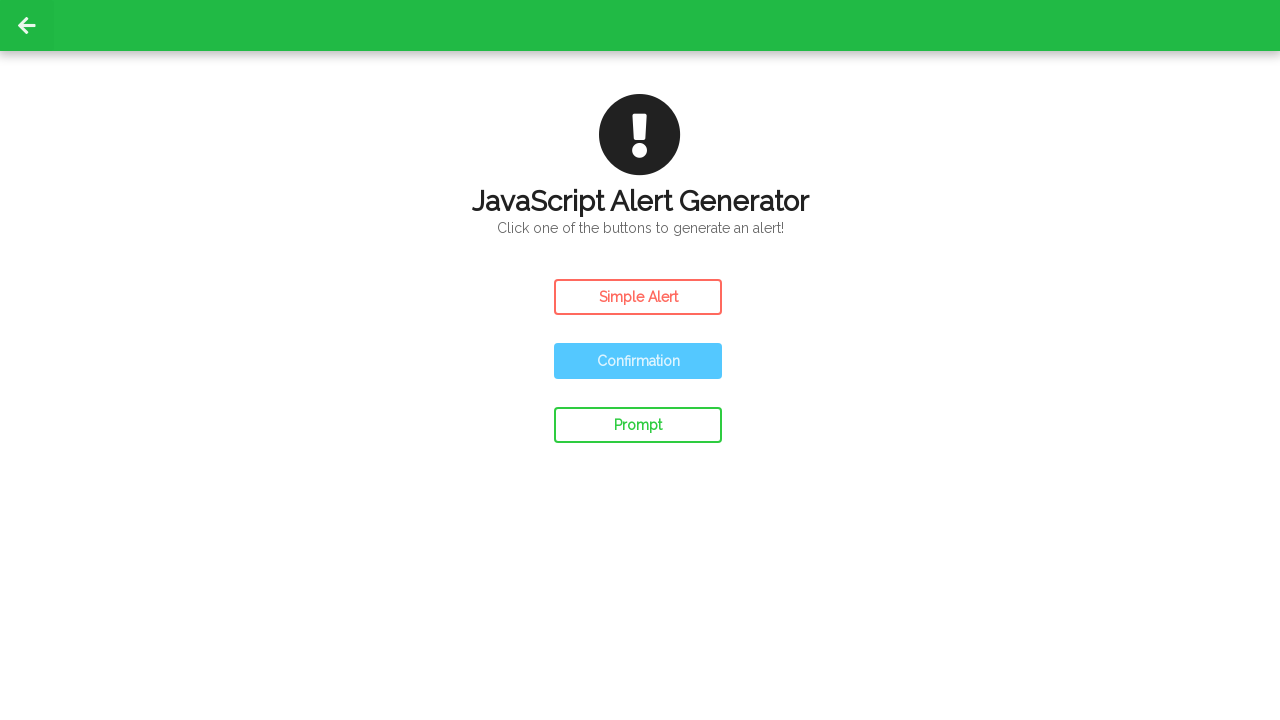

Waited for dialog to be handled and accepted
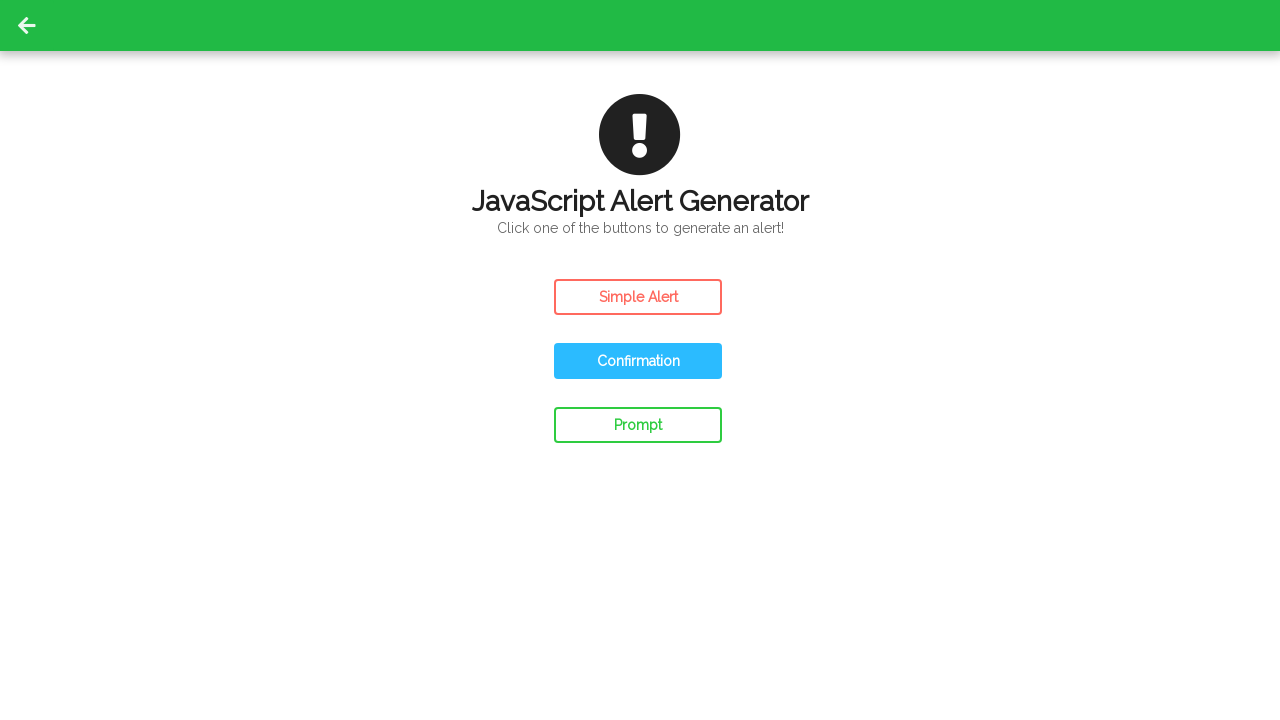

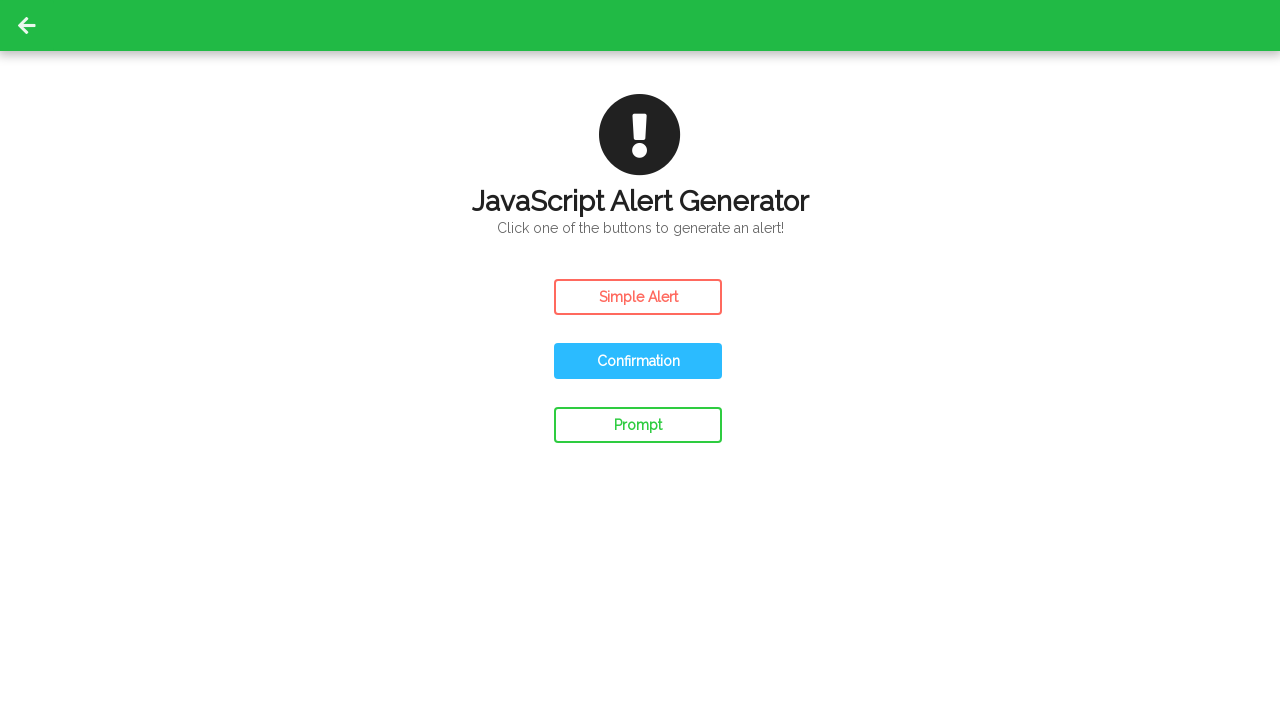